Tests dynamic loading page with a 5-second wait, clicking the start button and verifying the loaded text

Starting URL: https://automationfc.github.io/dynamic-loading/

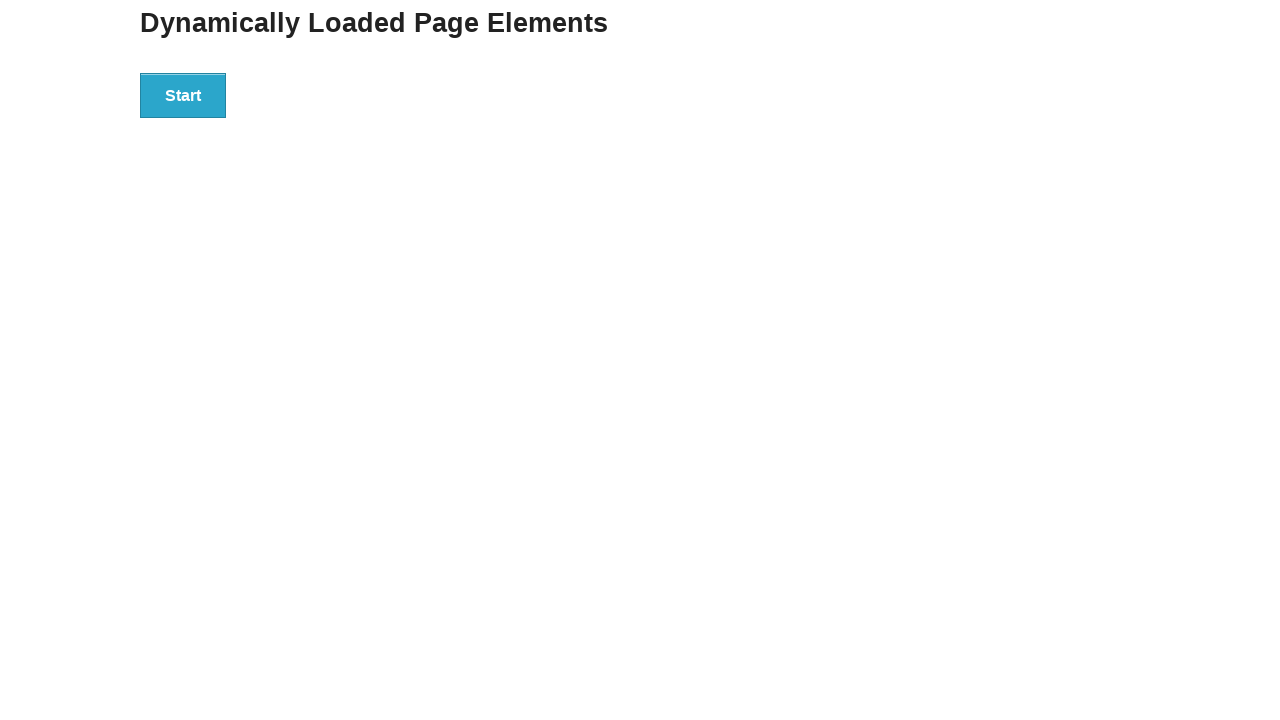

Navigated to dynamic loading page
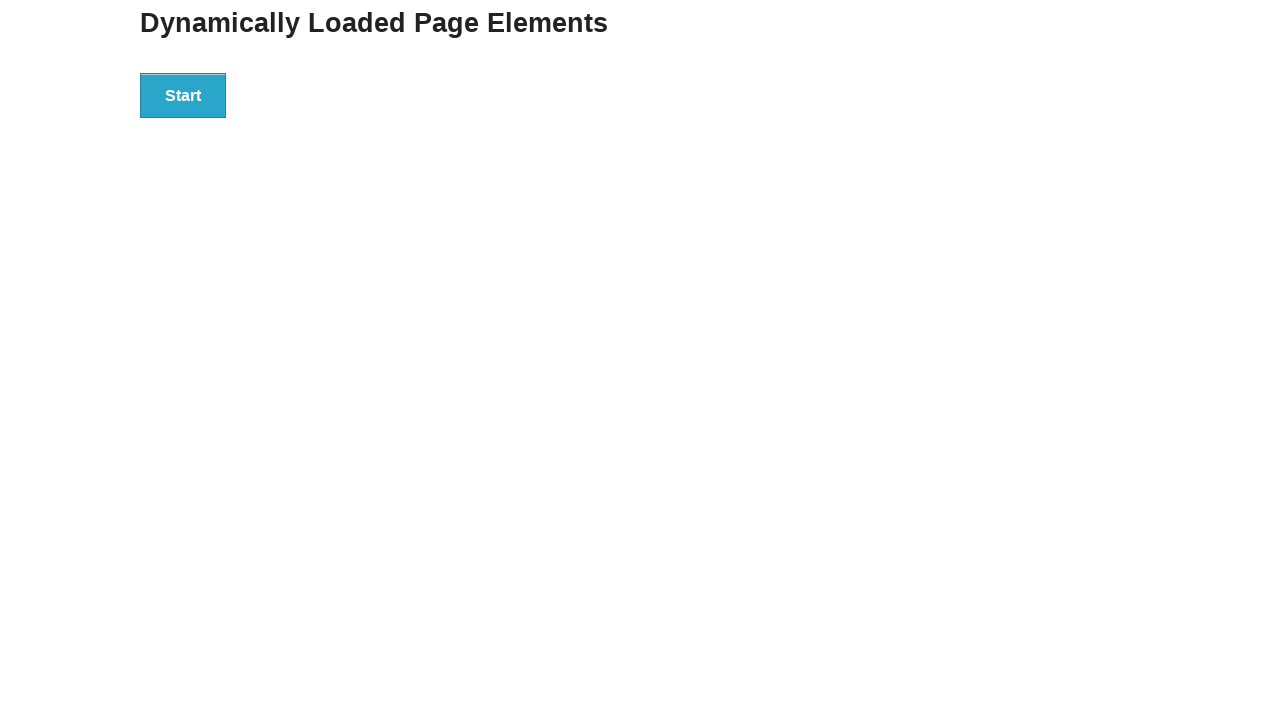

Clicked start button to trigger dynamic loading at (183, 95) on div#start>button
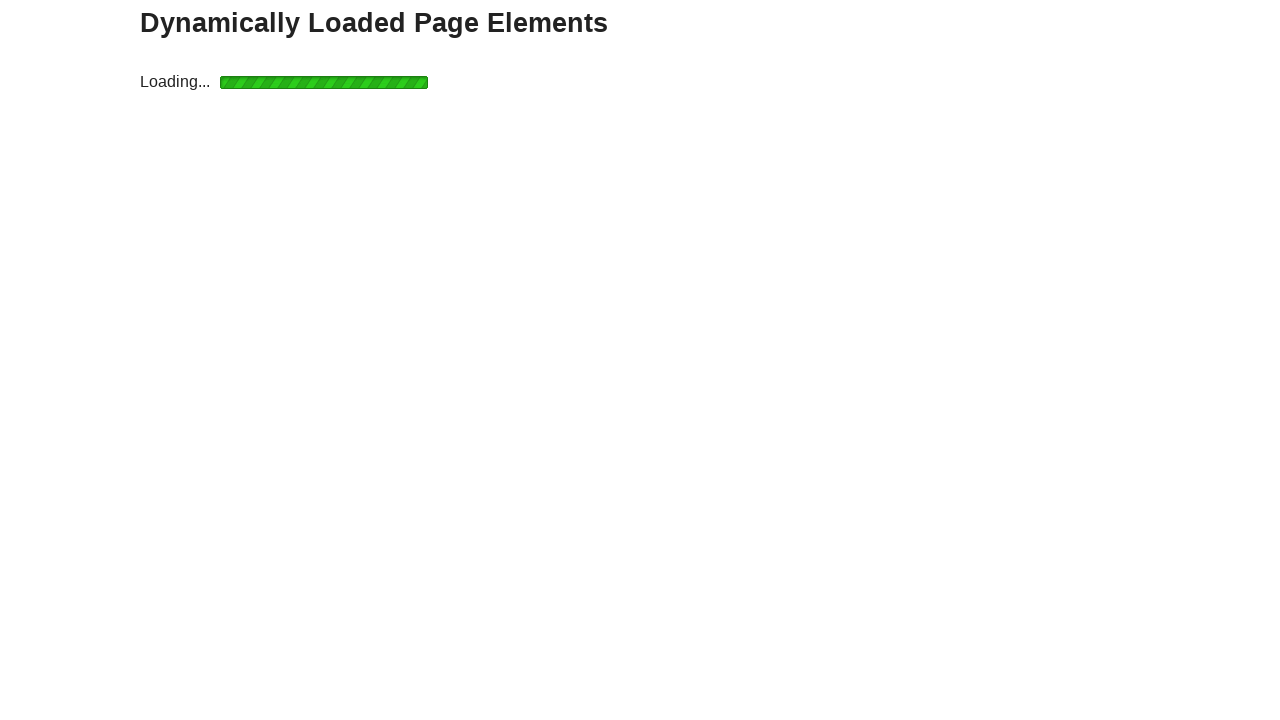

Waited 5 seconds for dynamic content to load
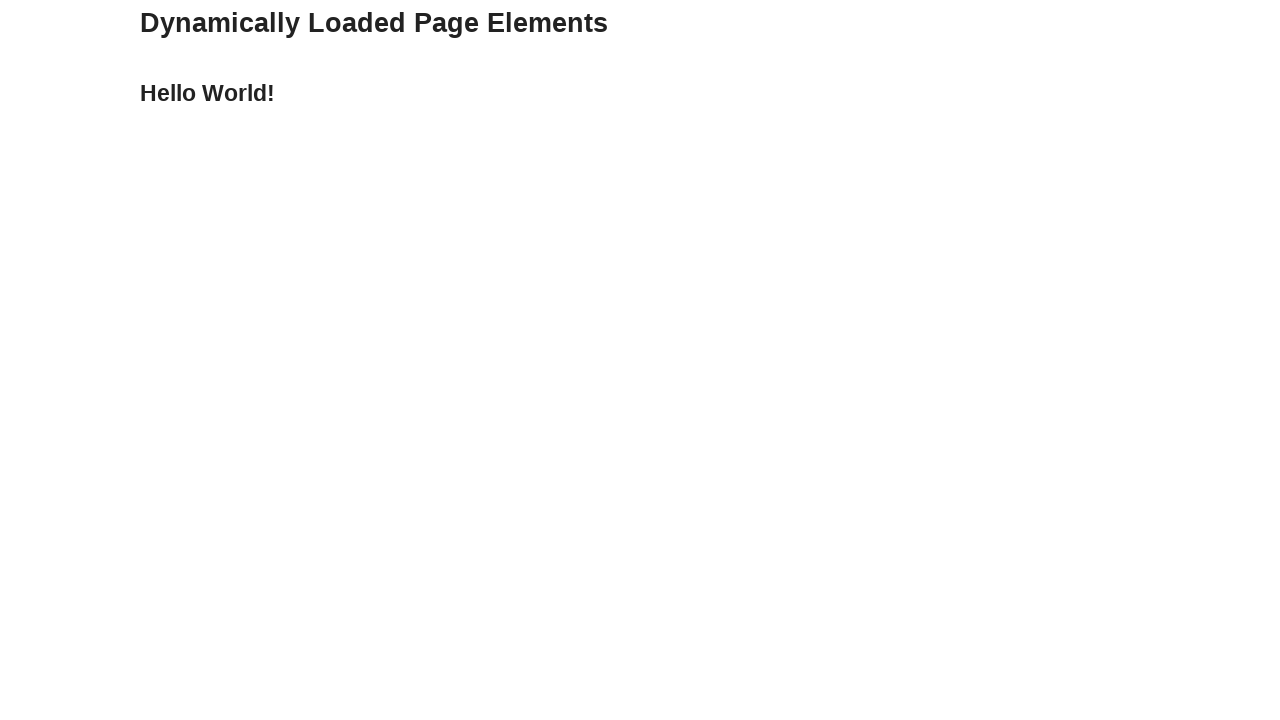

Verified loaded text displays 'Hello World!'
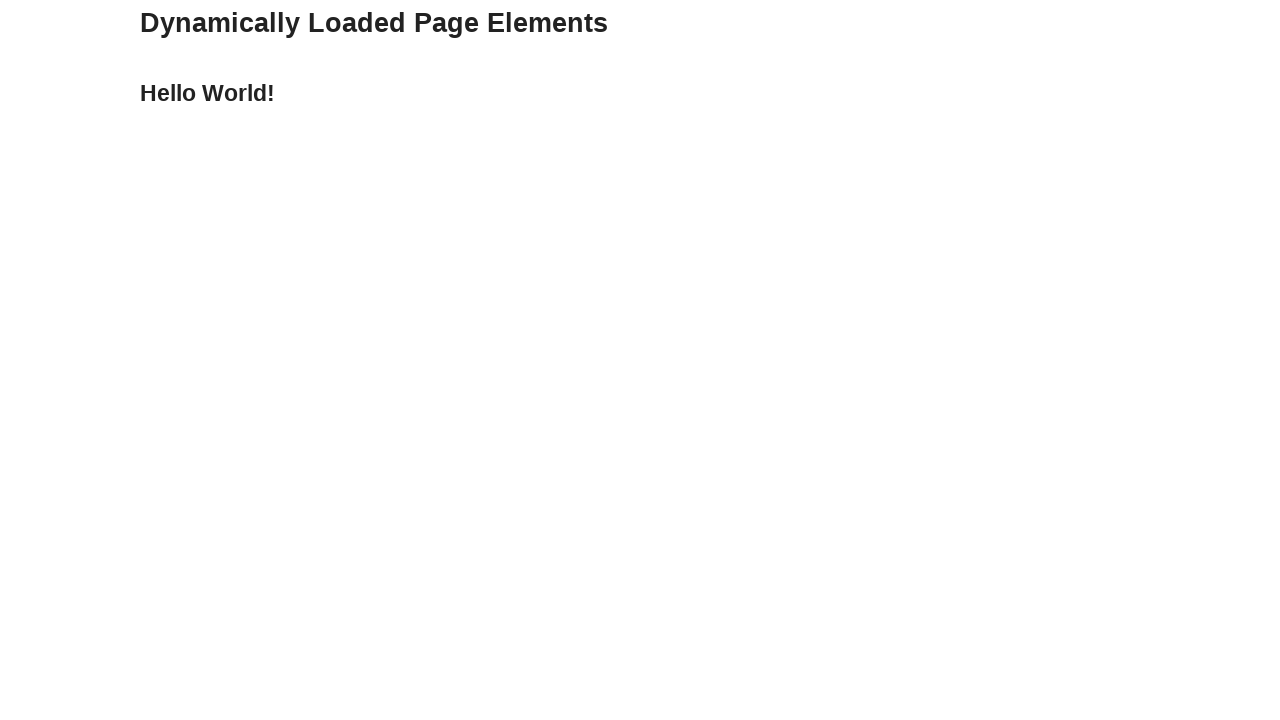

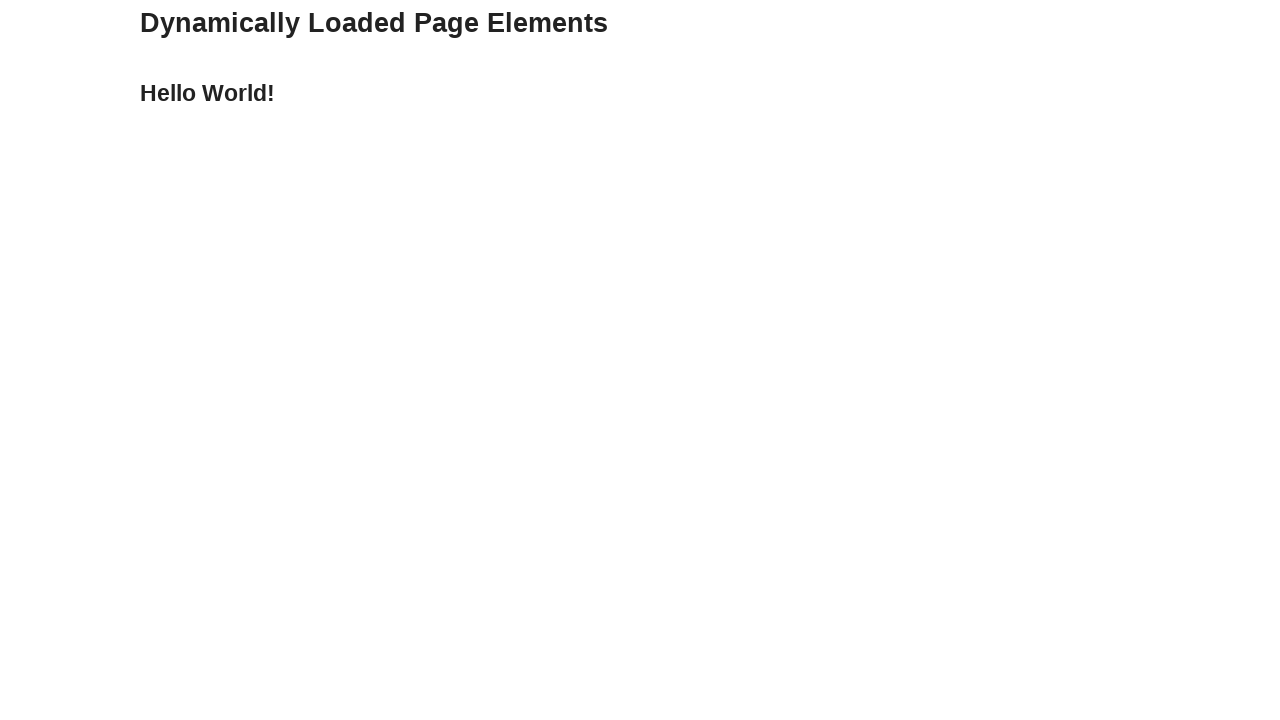